Tests the Python.org search functionality by entering "pycon" in the search field and submitting the search form

Starting URL: https://www.python.org

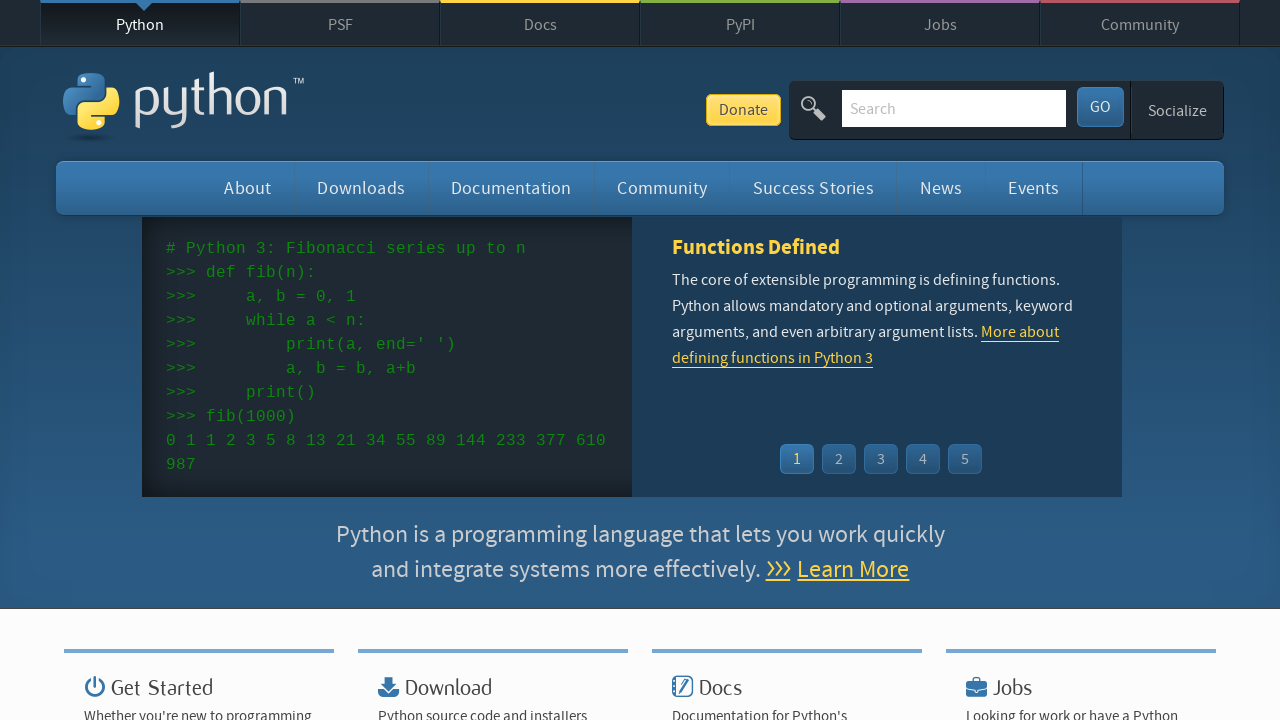

Verified 'Python' is in page title
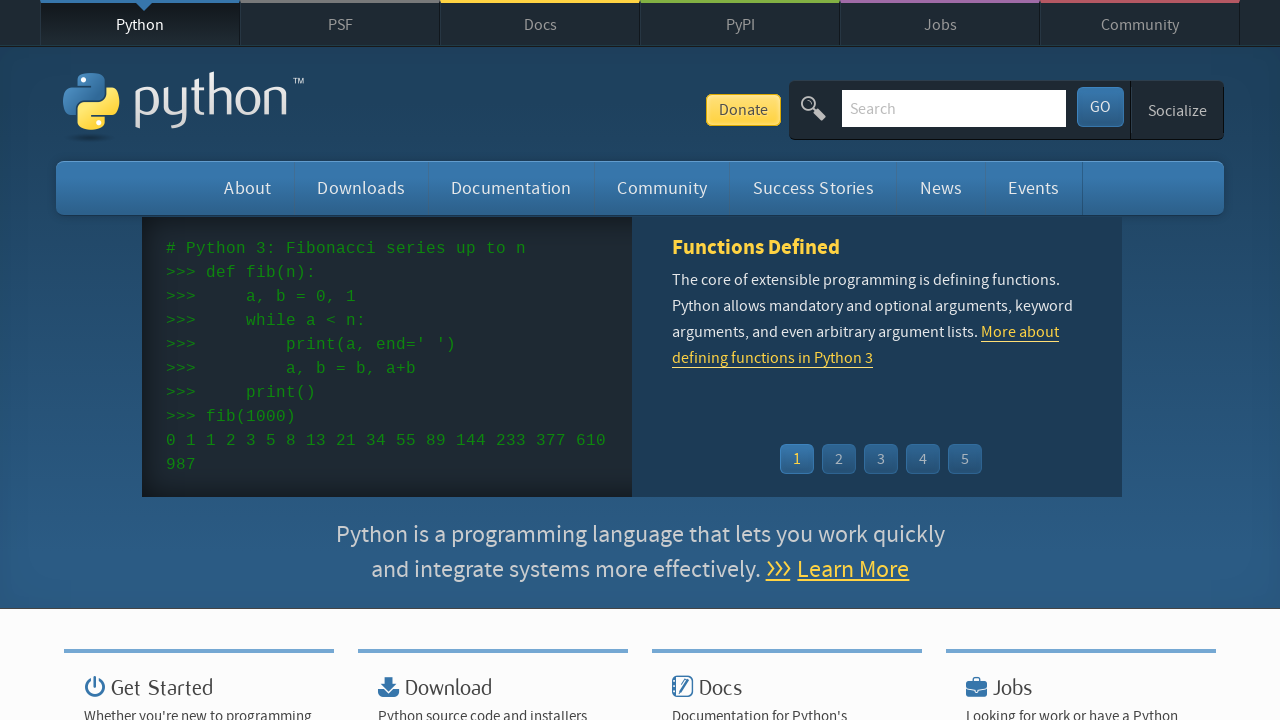

Filled search field with 'pycon' on input[name='q']
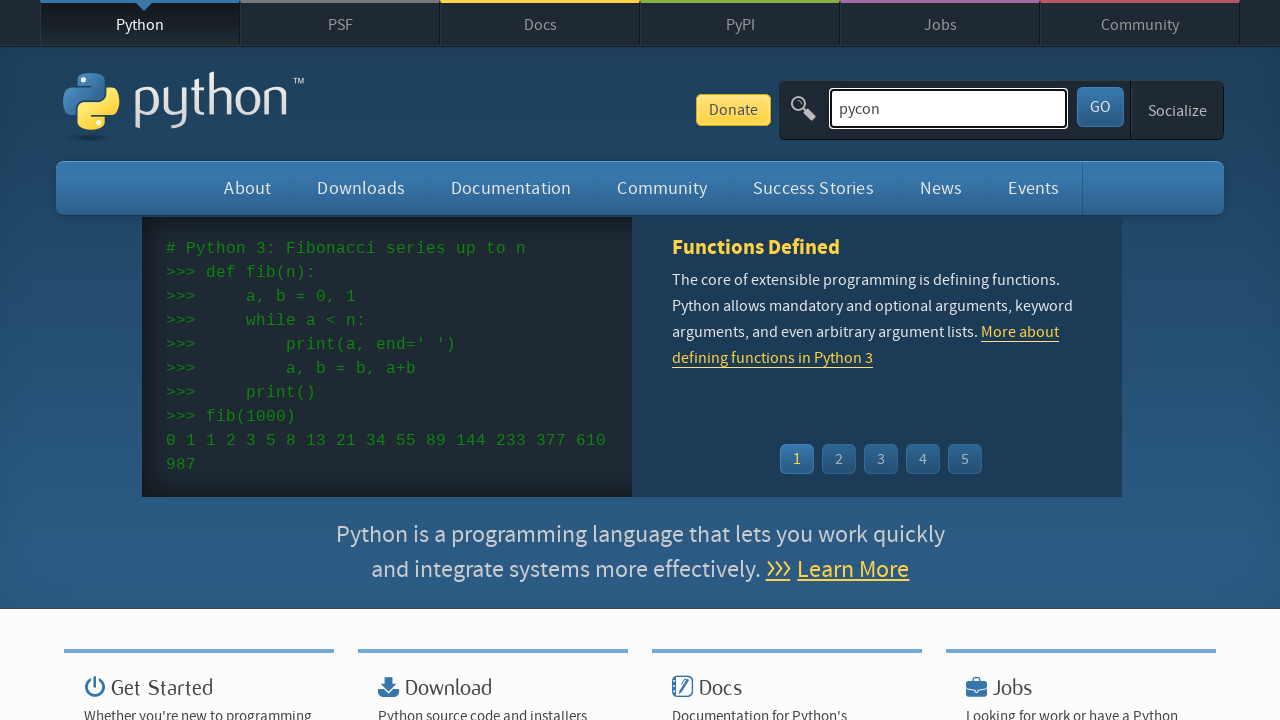

Pressed Enter to submit the search form on input[name='q']
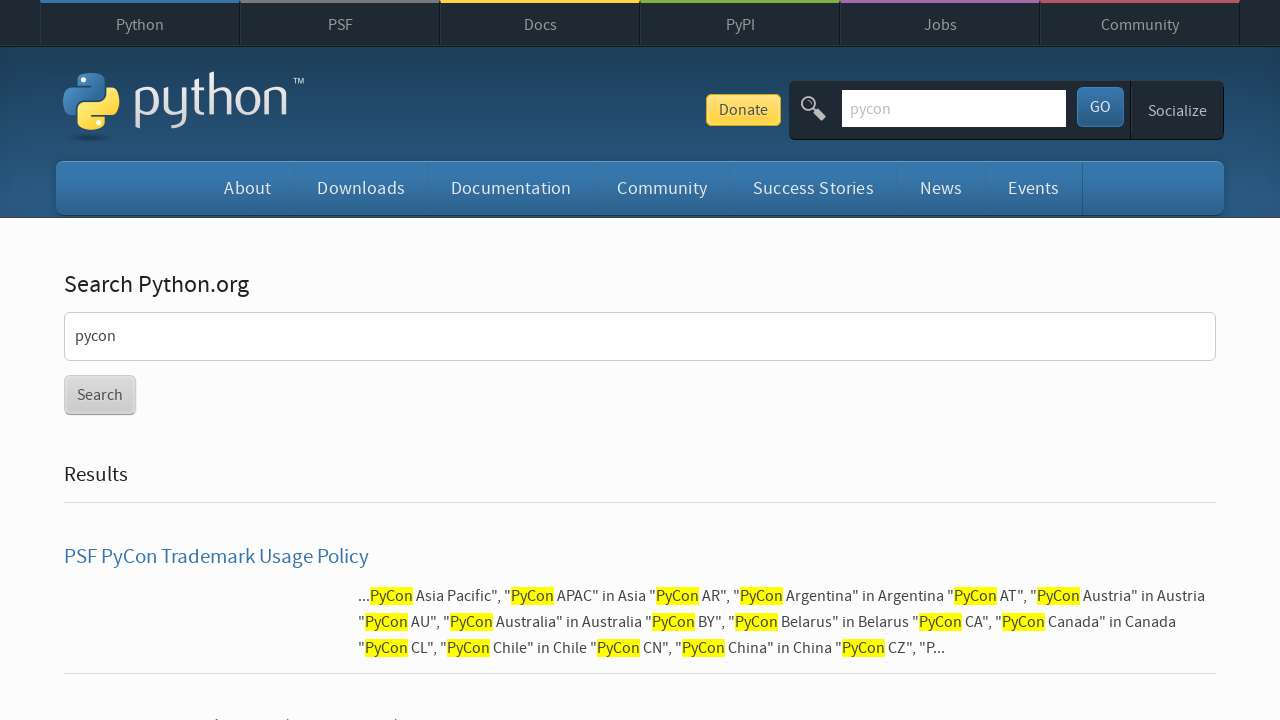

Waited for page to reach network idle state
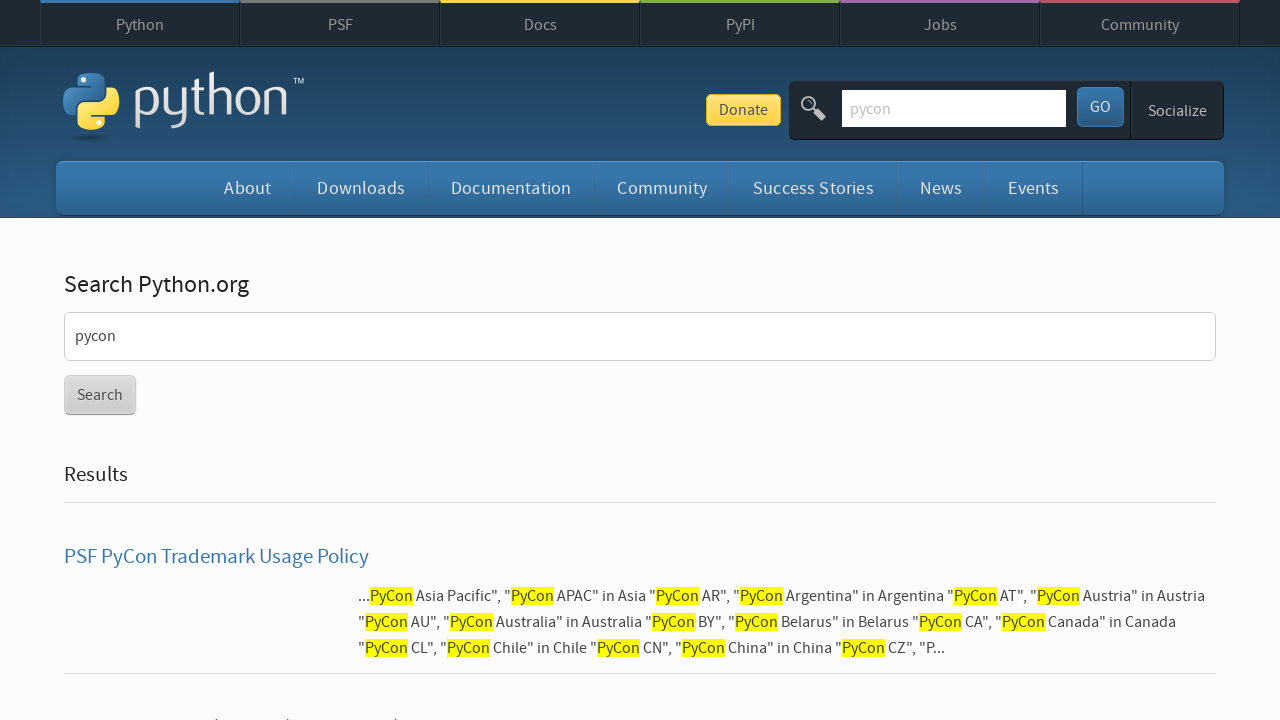

Verified search results were found (no 'No results found' message)
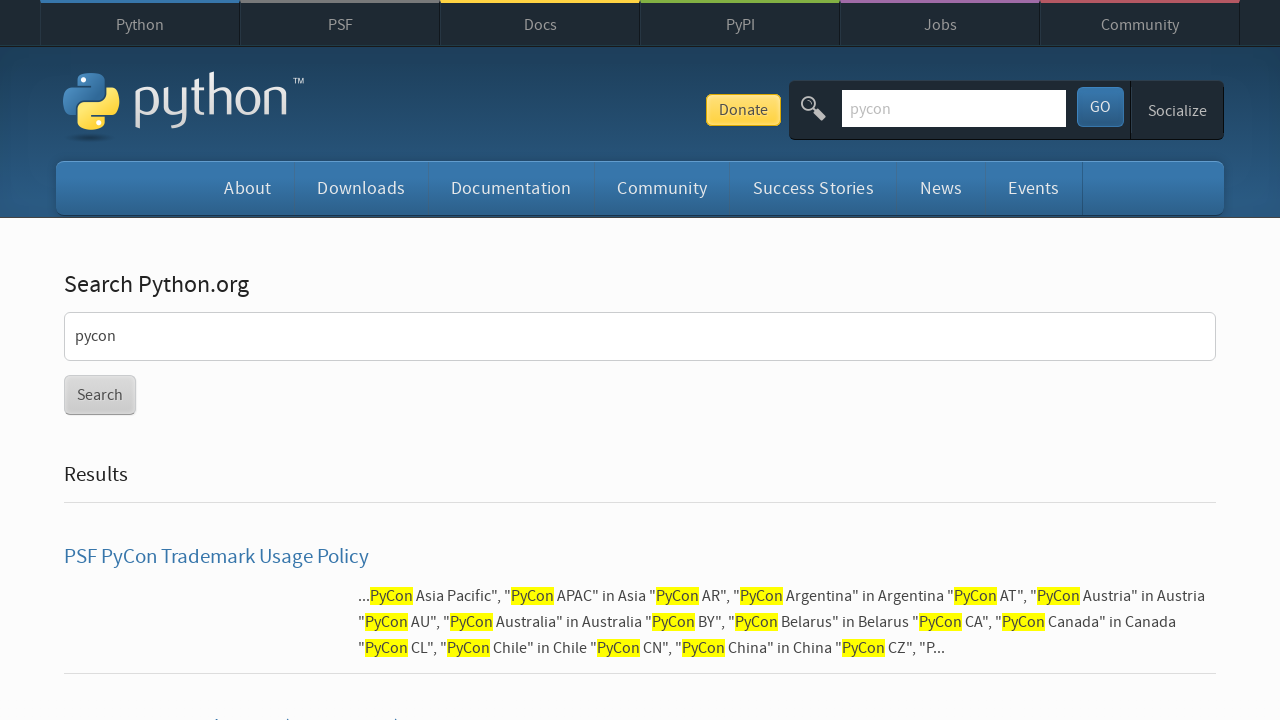

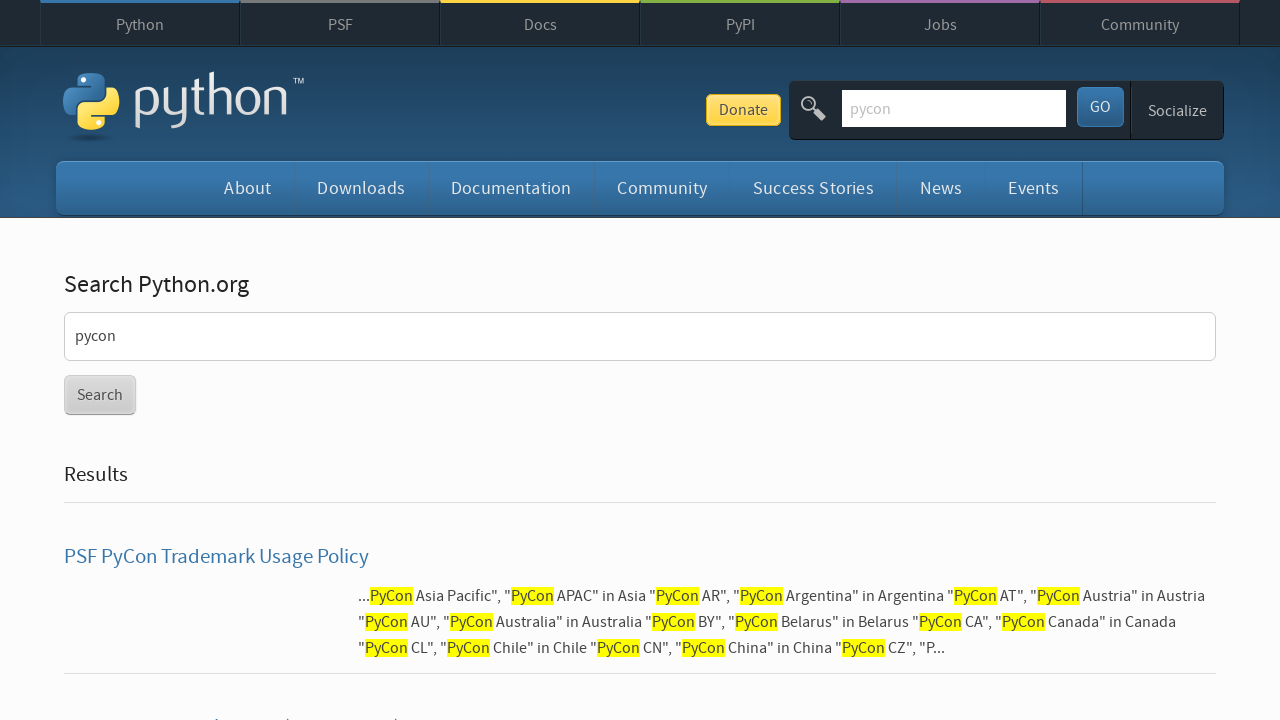